Navigates to an event page on biaarma.com and verifies that event slot information and event date label are displayed on the page.

Starting URL: https://biaarma.com/event/afghanistan-war-campaignphase-twooperation-jacana-c605

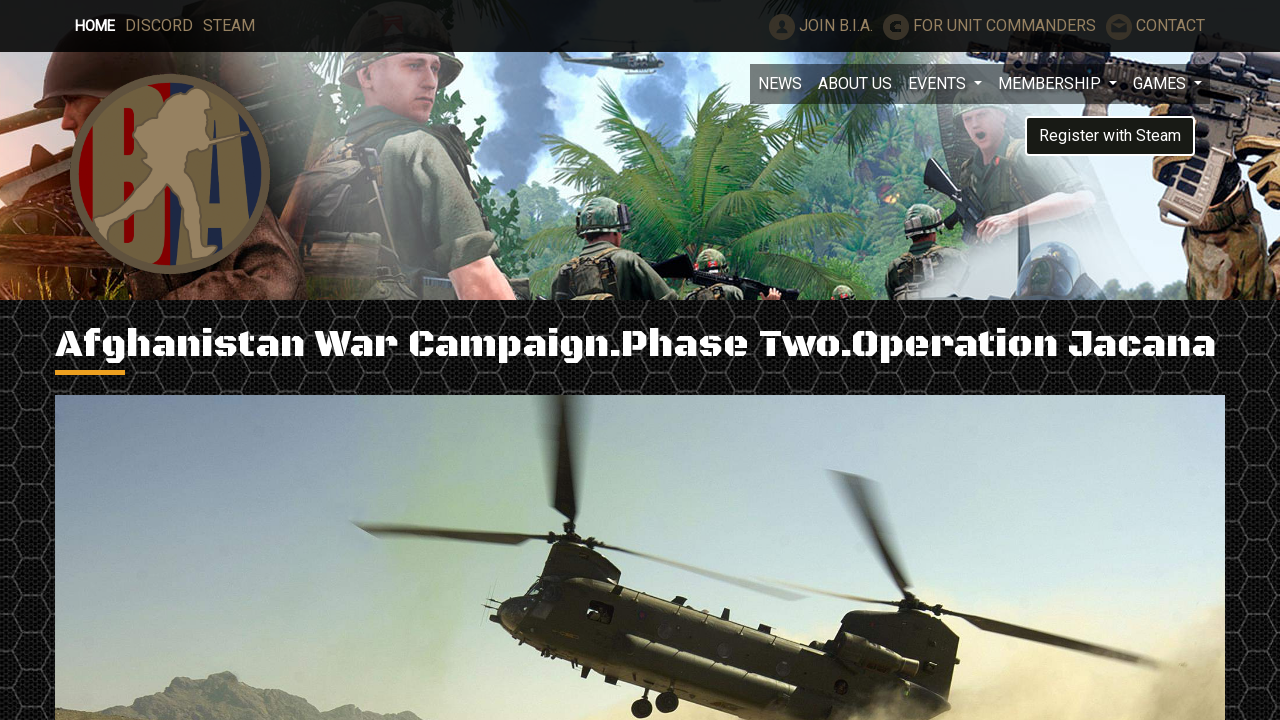

Waited for event slot selector to load on the page
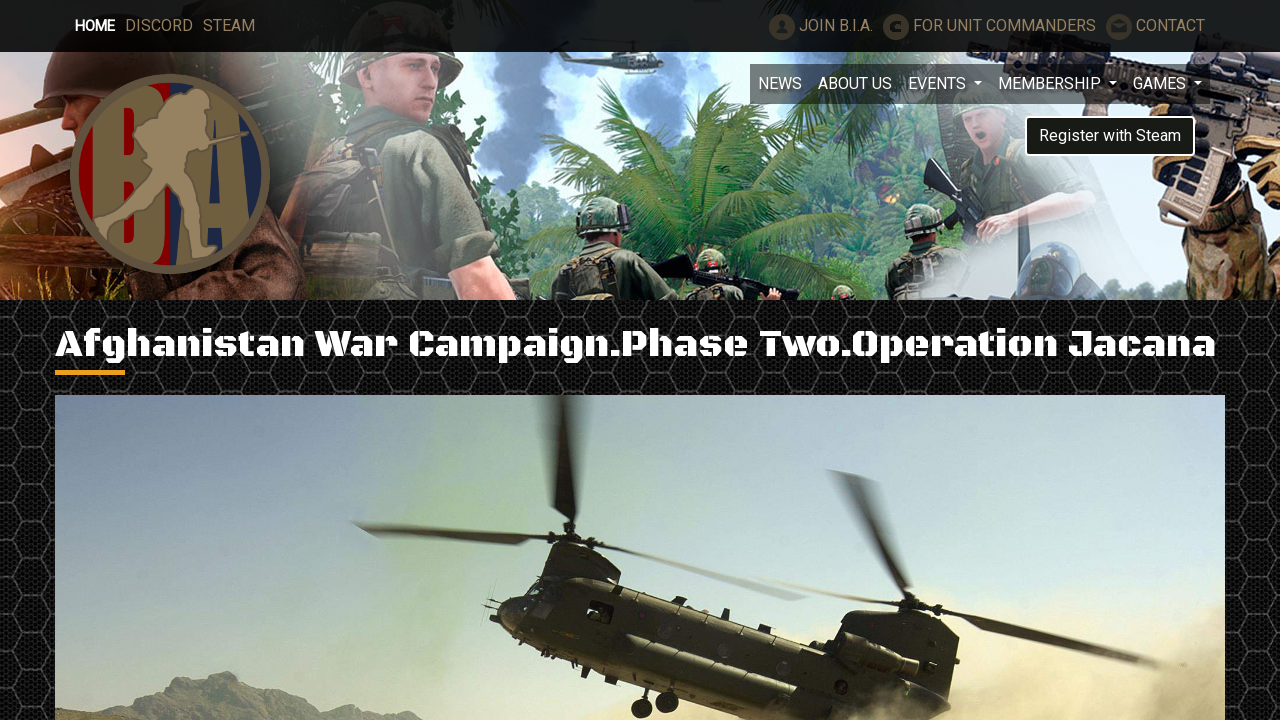

Waited for event date label to be visible on the page
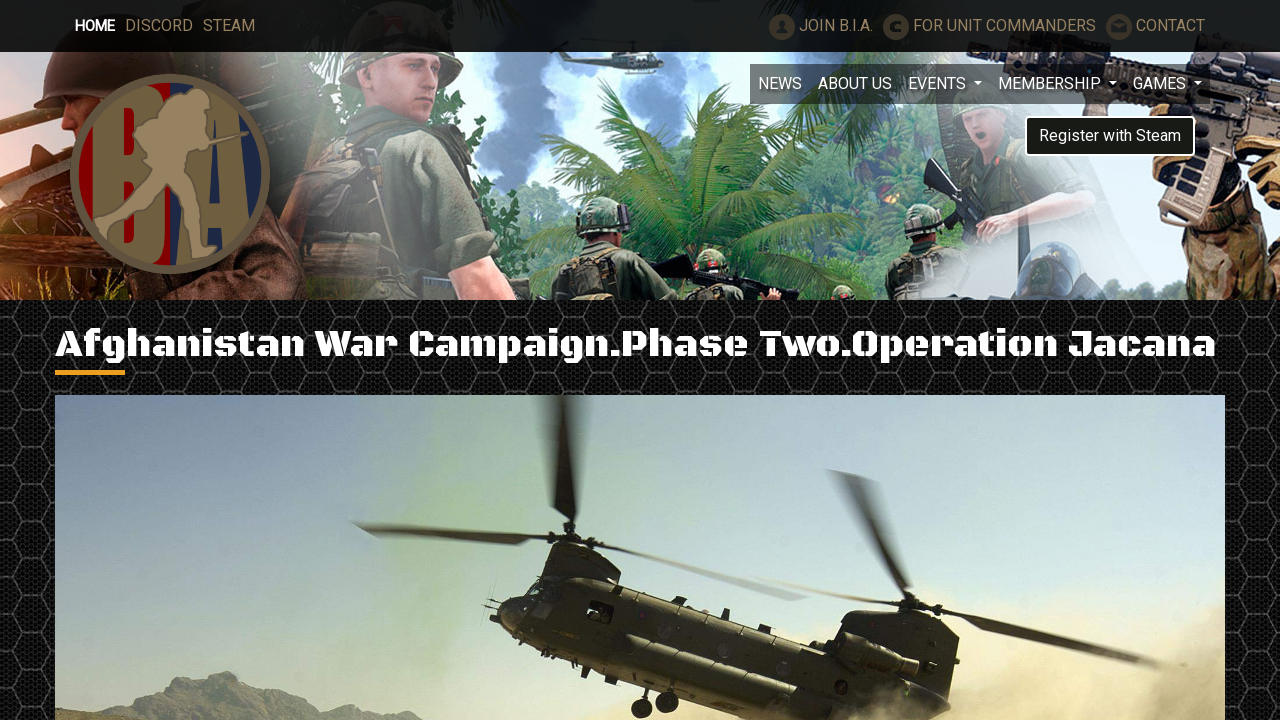

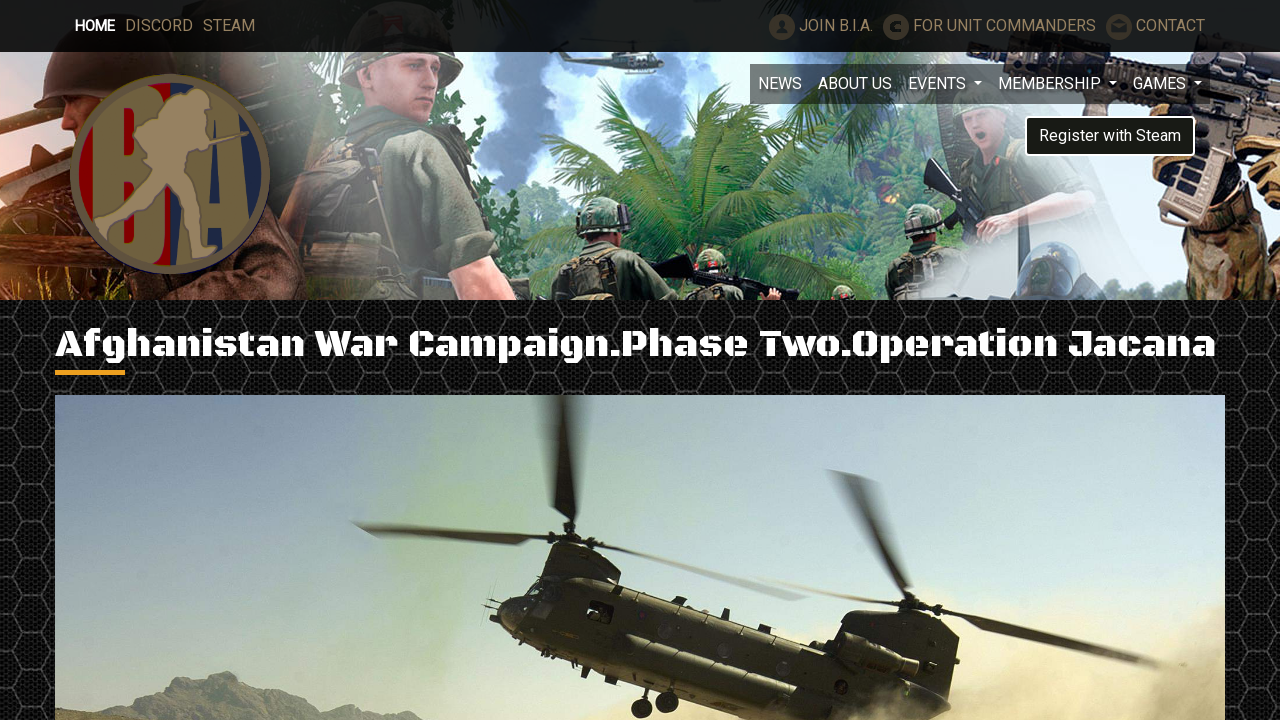